Tests adding multiple tasks (5 items), marking all as completed, and clearing them from the list

Starting URL: https://www.techglobal-training.com/frontend/todo-list

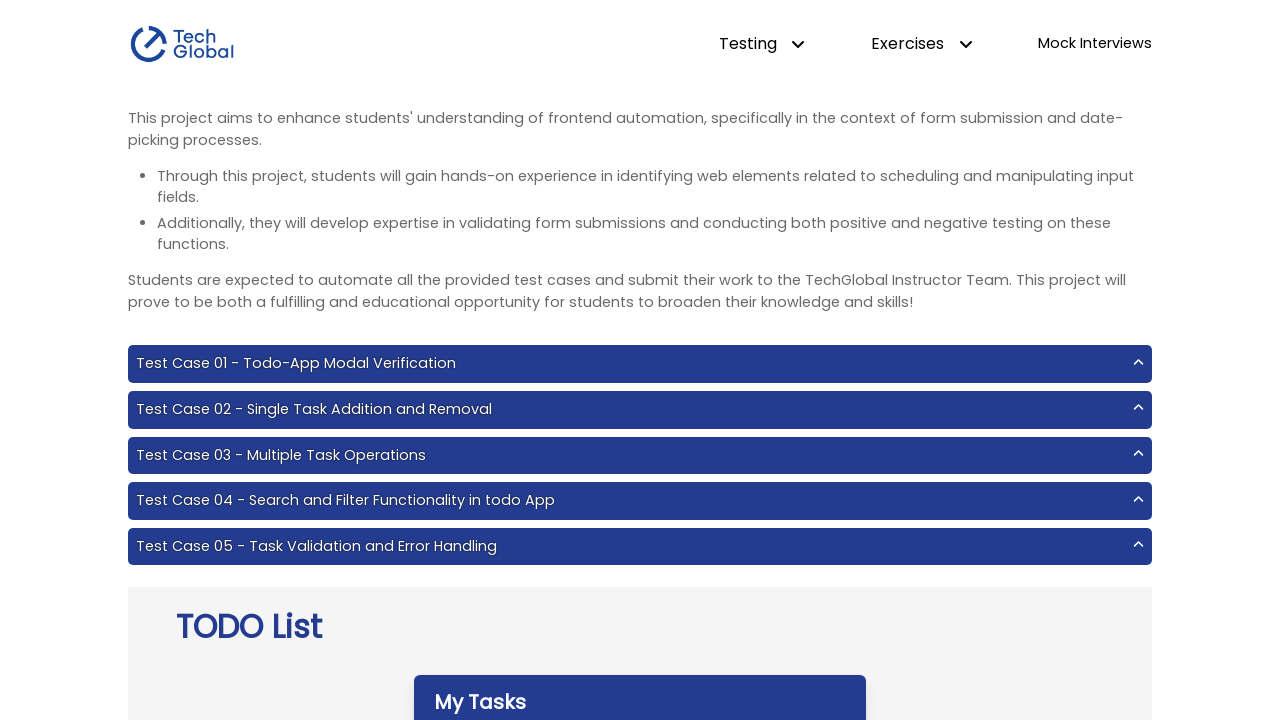

Filled input field with task 'Homework01' on #input-add
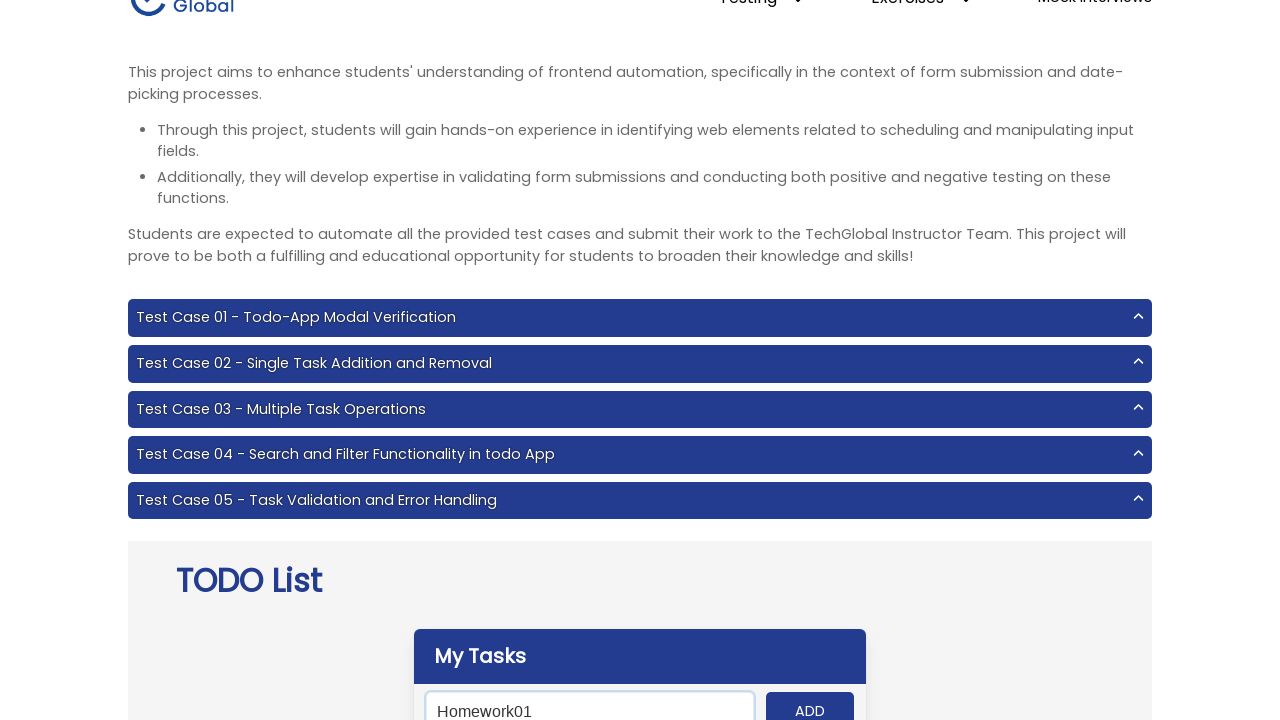

Clicked add button to add task 'Homework01' at (810, 701) on #add-btn
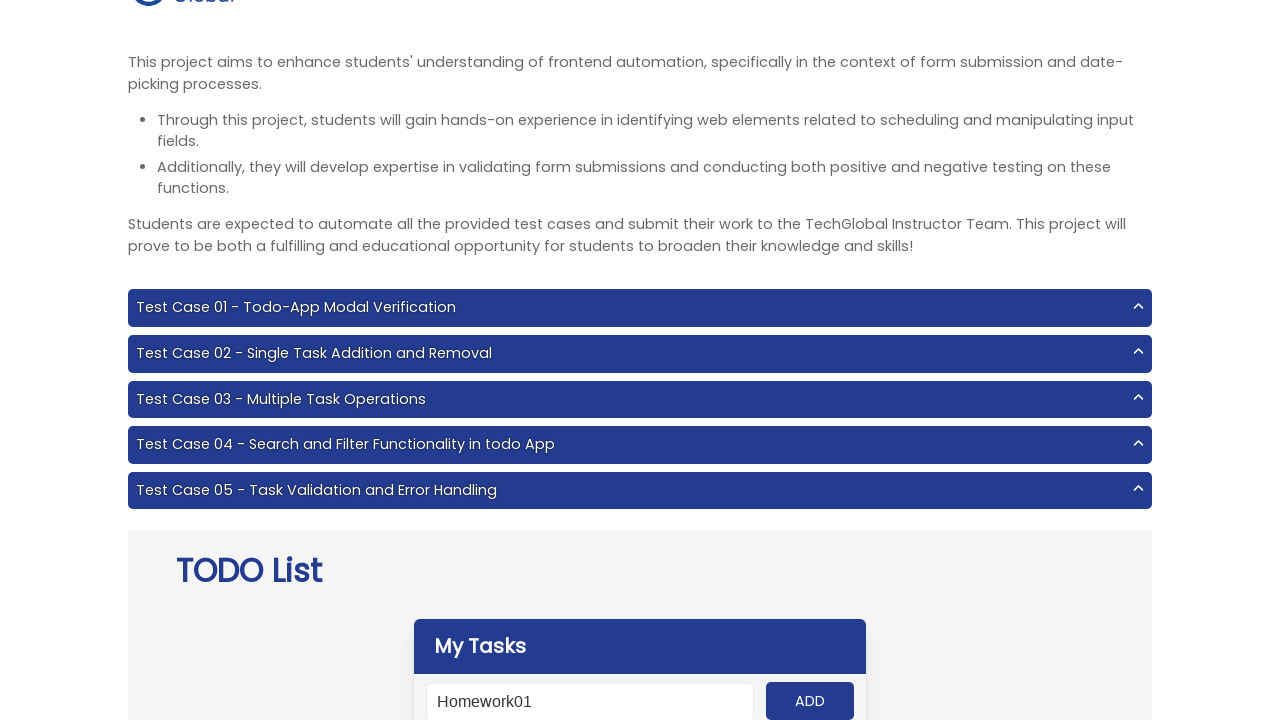

Filled input field with task 'Homework02' on #input-add
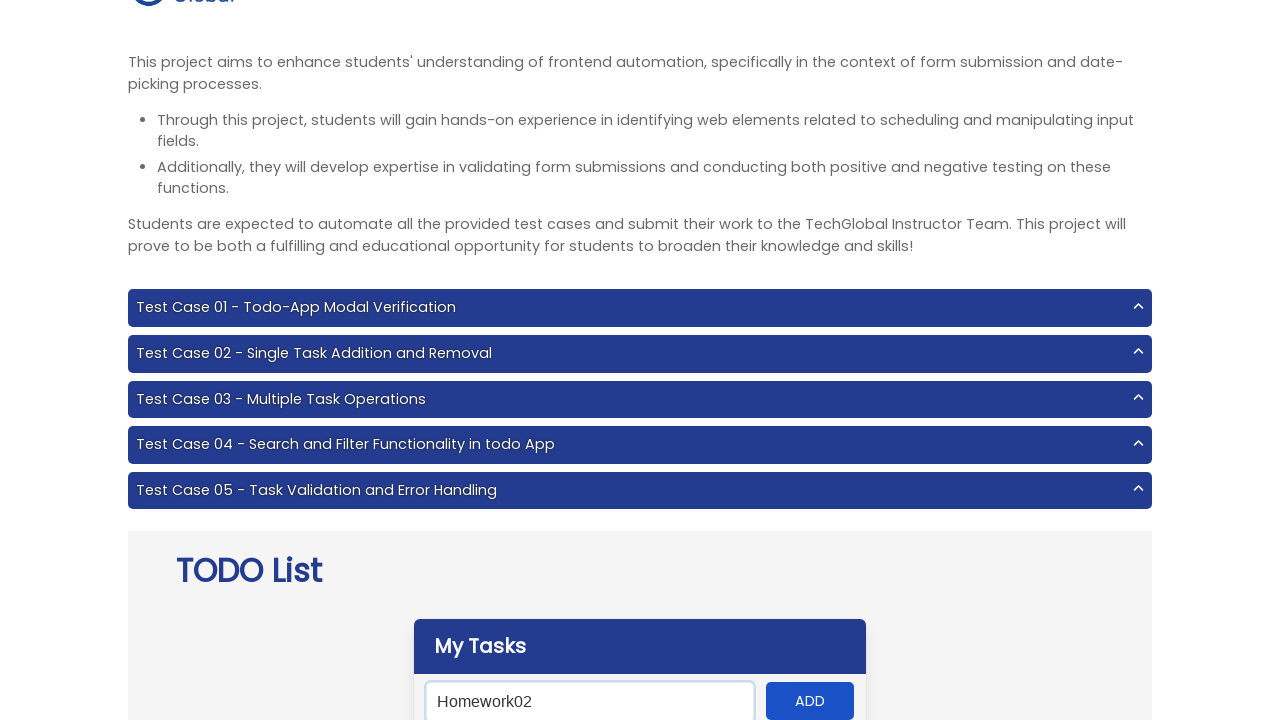

Clicked add button to add task 'Homework02' at (810, 701) on #add-btn
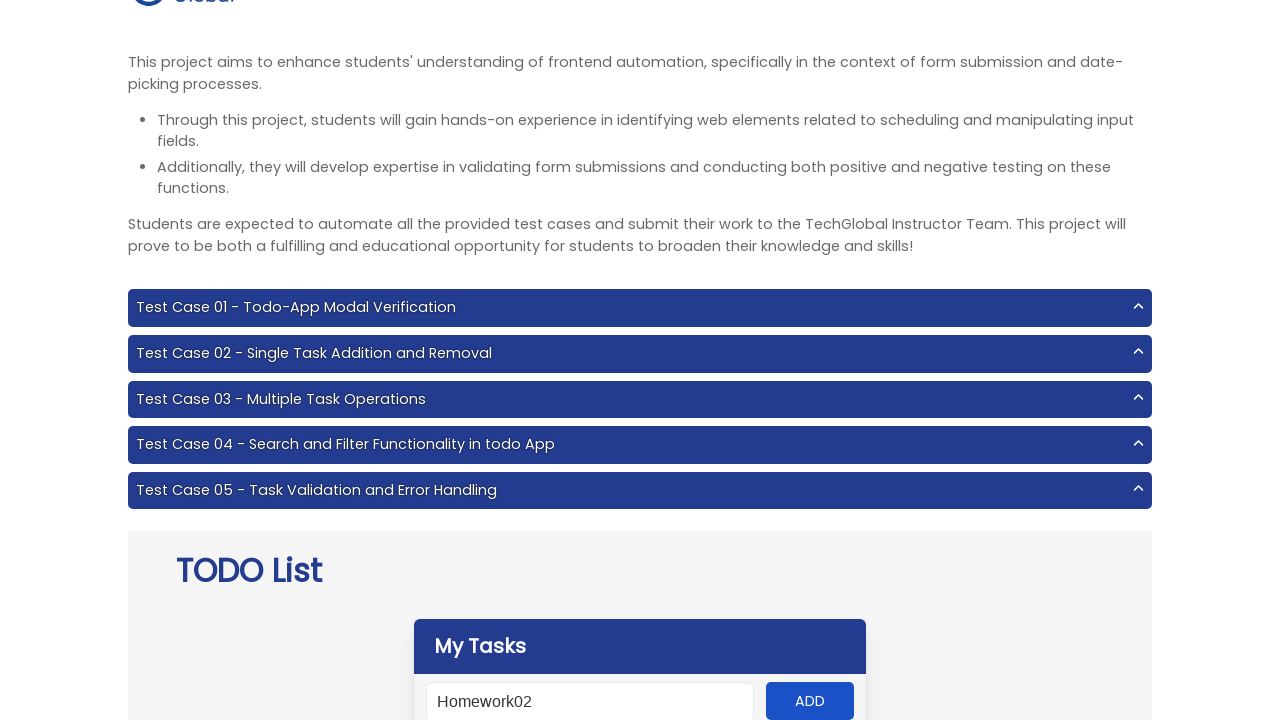

Filled input field with task 'Homework03' on #input-add
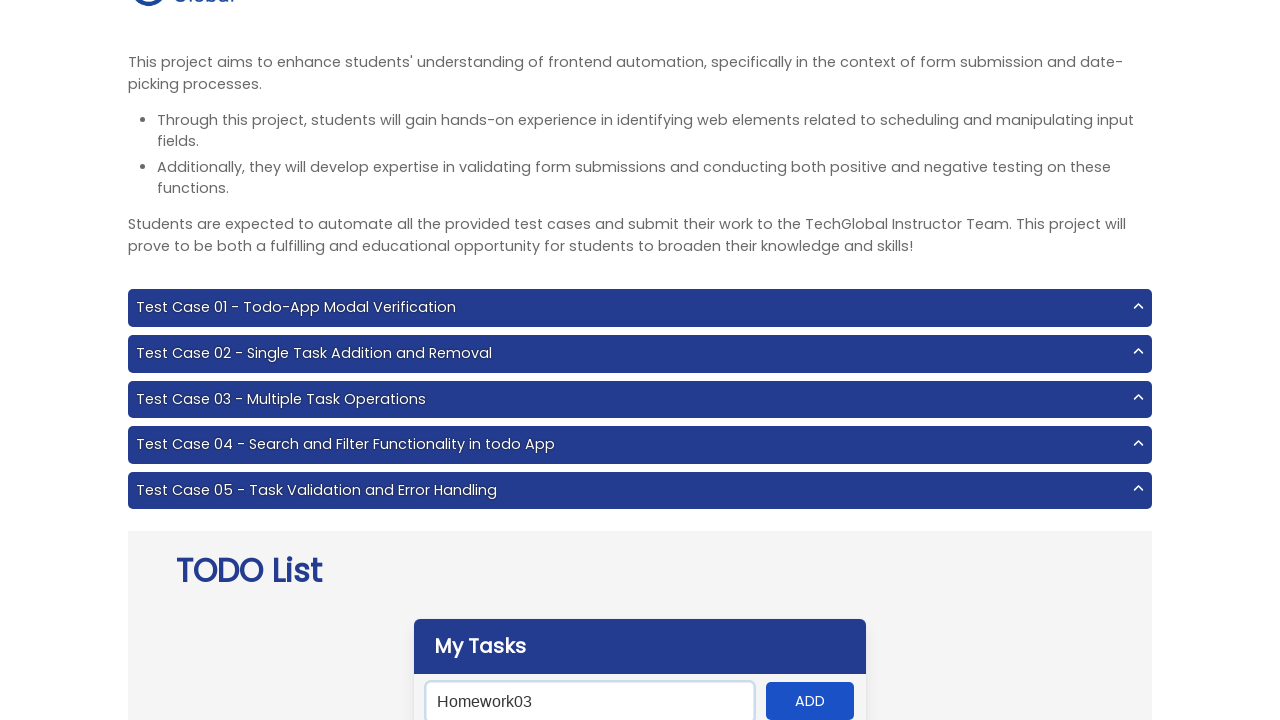

Clicked add button to add task 'Homework03' at (810, 701) on #add-btn
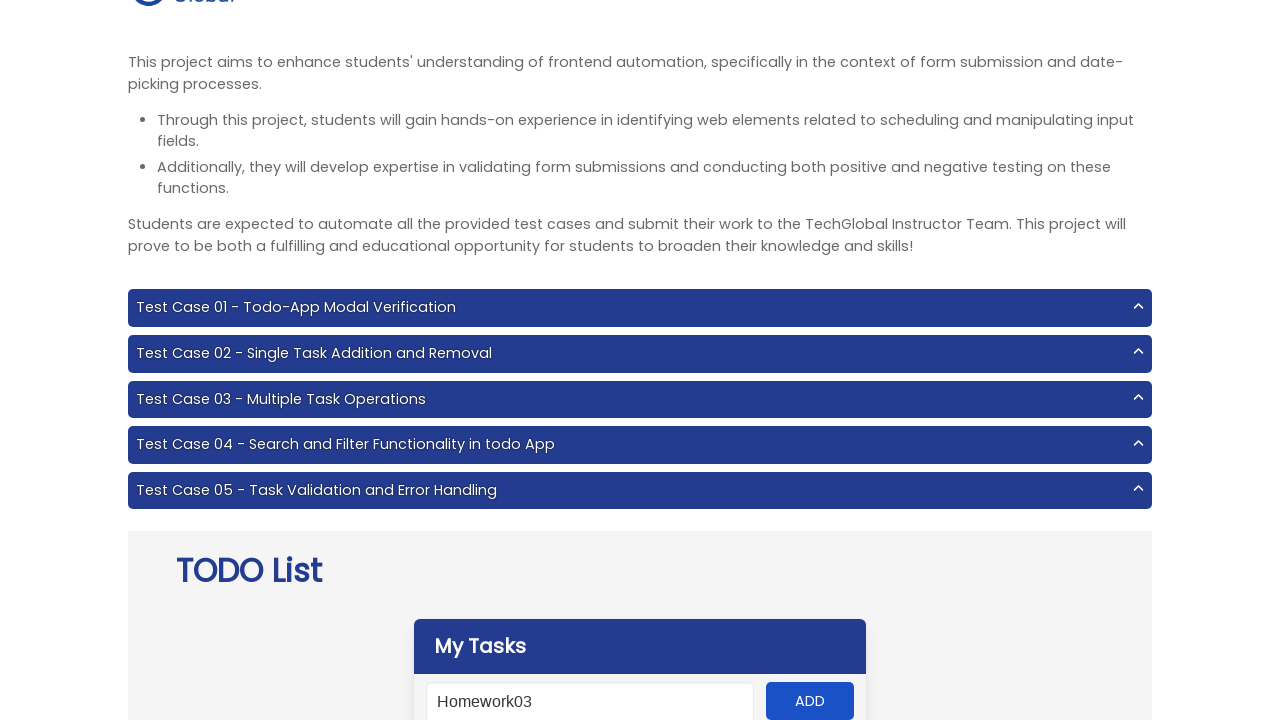

Filled input field with task 'Homework04' on #input-add
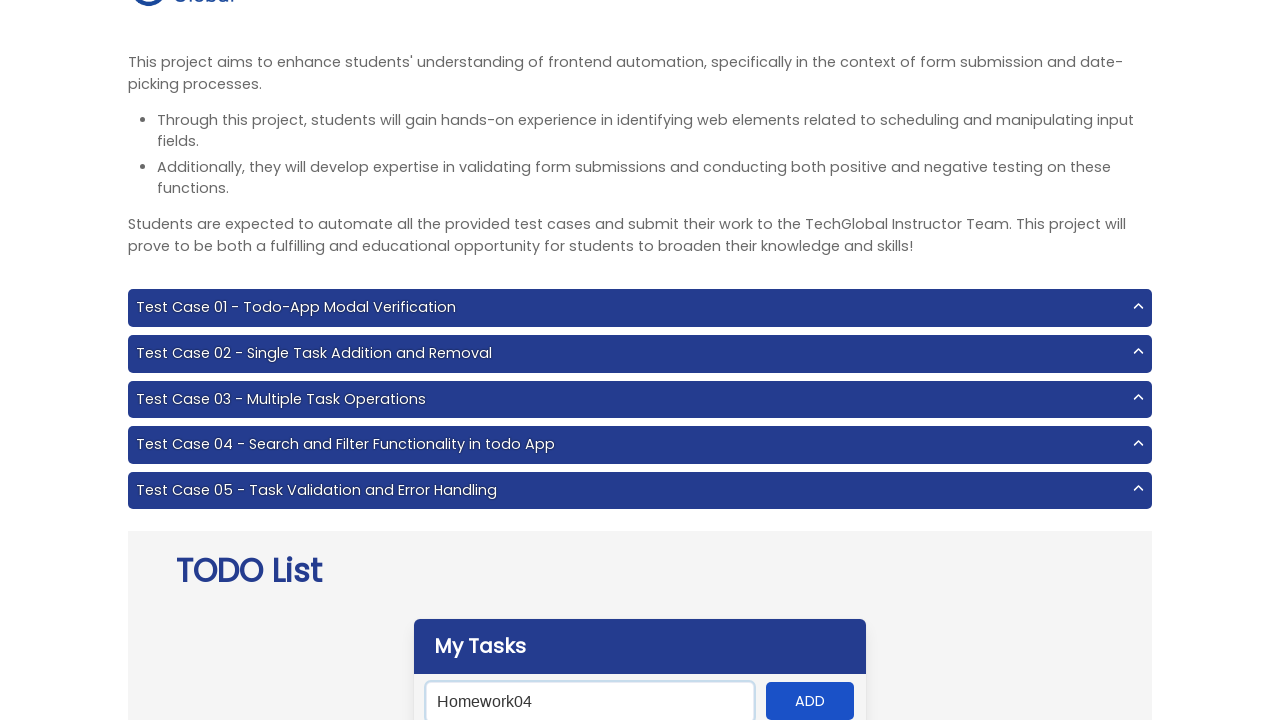

Clicked add button to add task 'Homework04' at (810, 701) on #add-btn
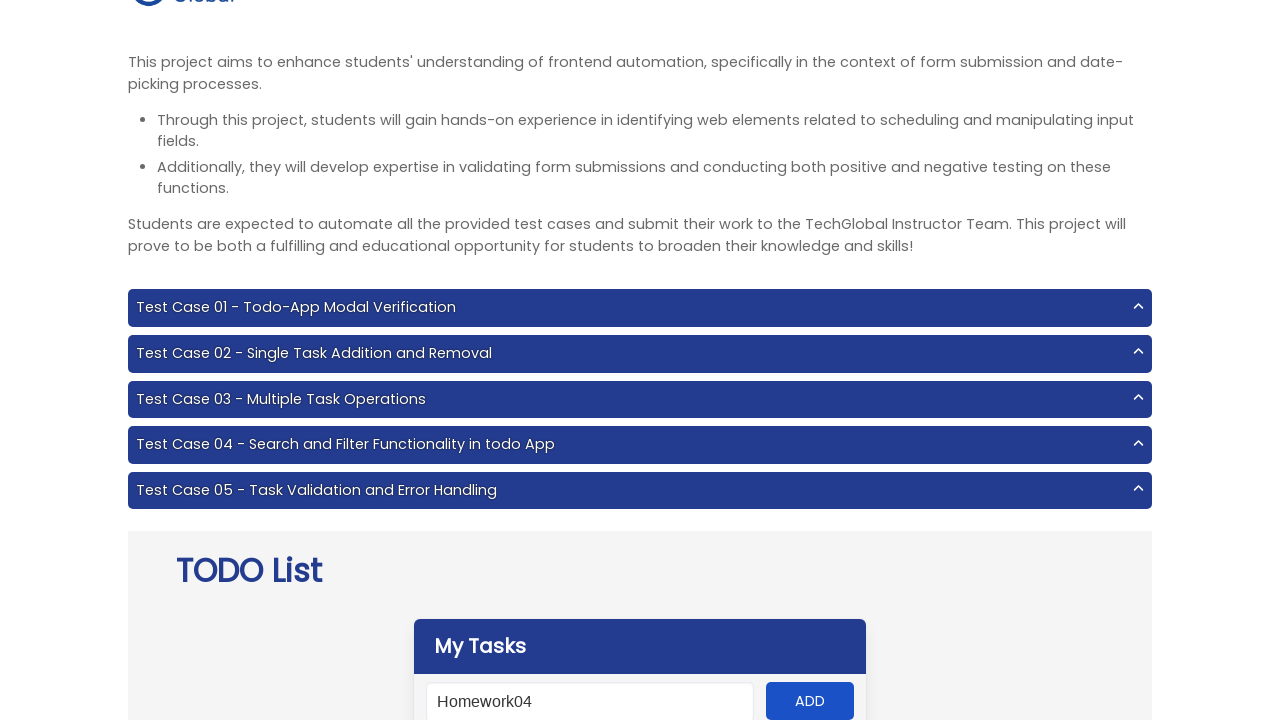

Filled input field with task 'Homework05' on #input-add
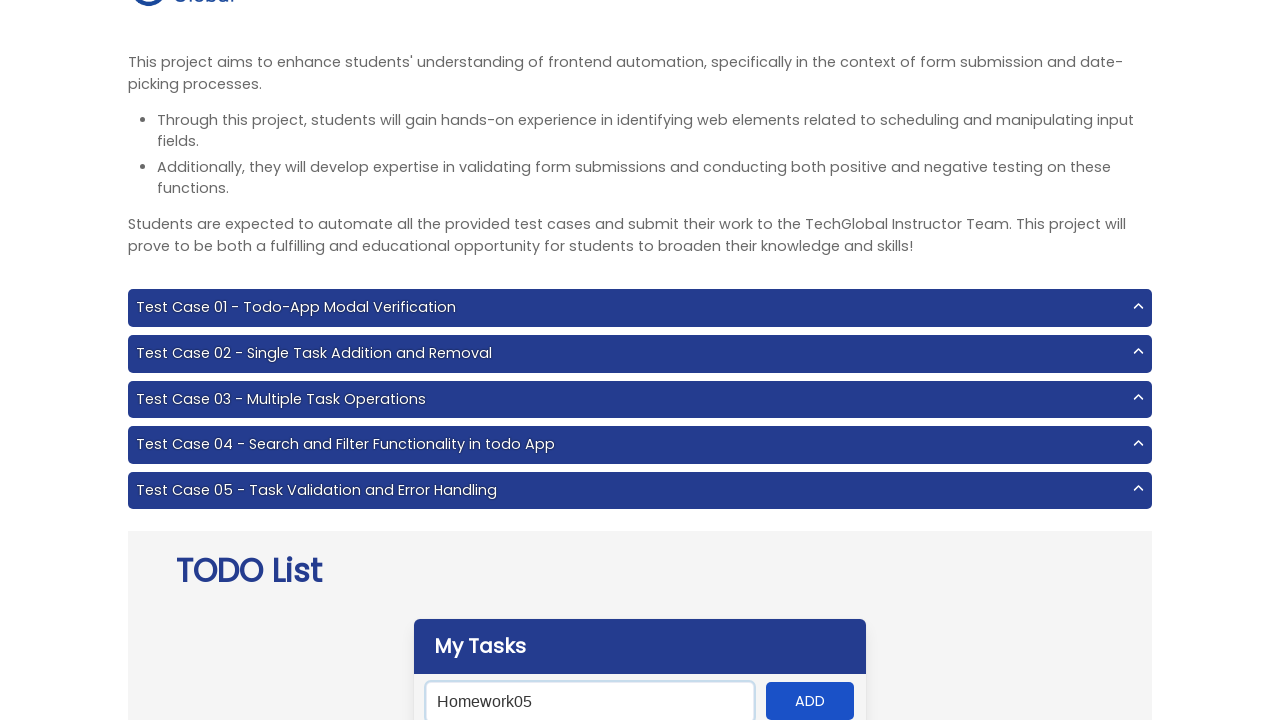

Clicked add button to add task 'Homework05' at (810, 701) on #add-btn
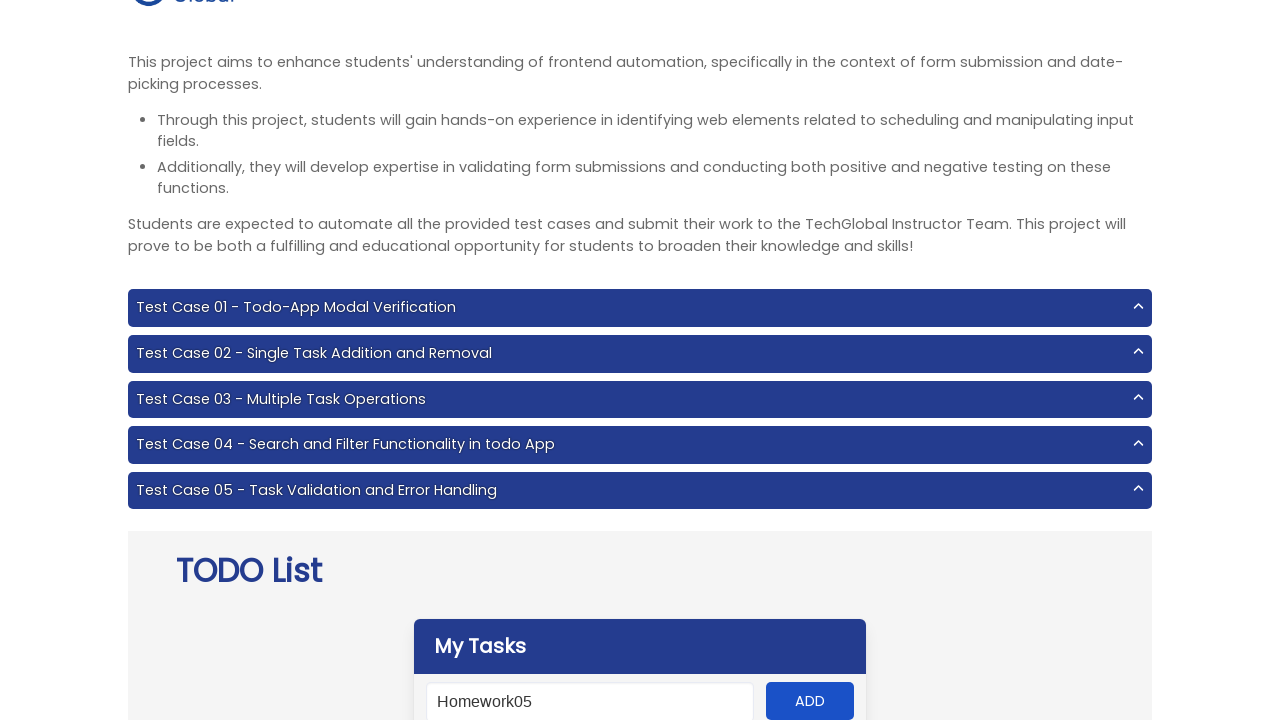

Marked task 'Homework01' as completed at (505, 361) on .todo-item span >> nth=1
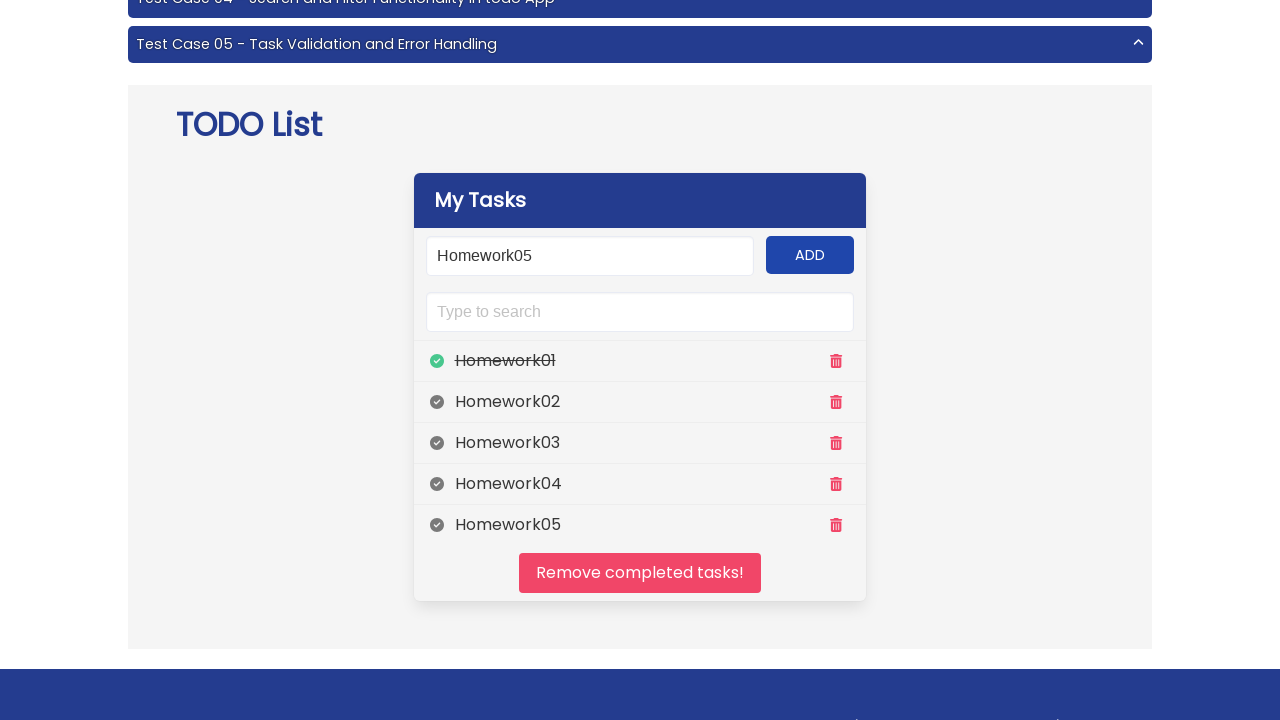

Marked task 'Homework02' as completed at (507, 402) on .todo-item span >> nth=4
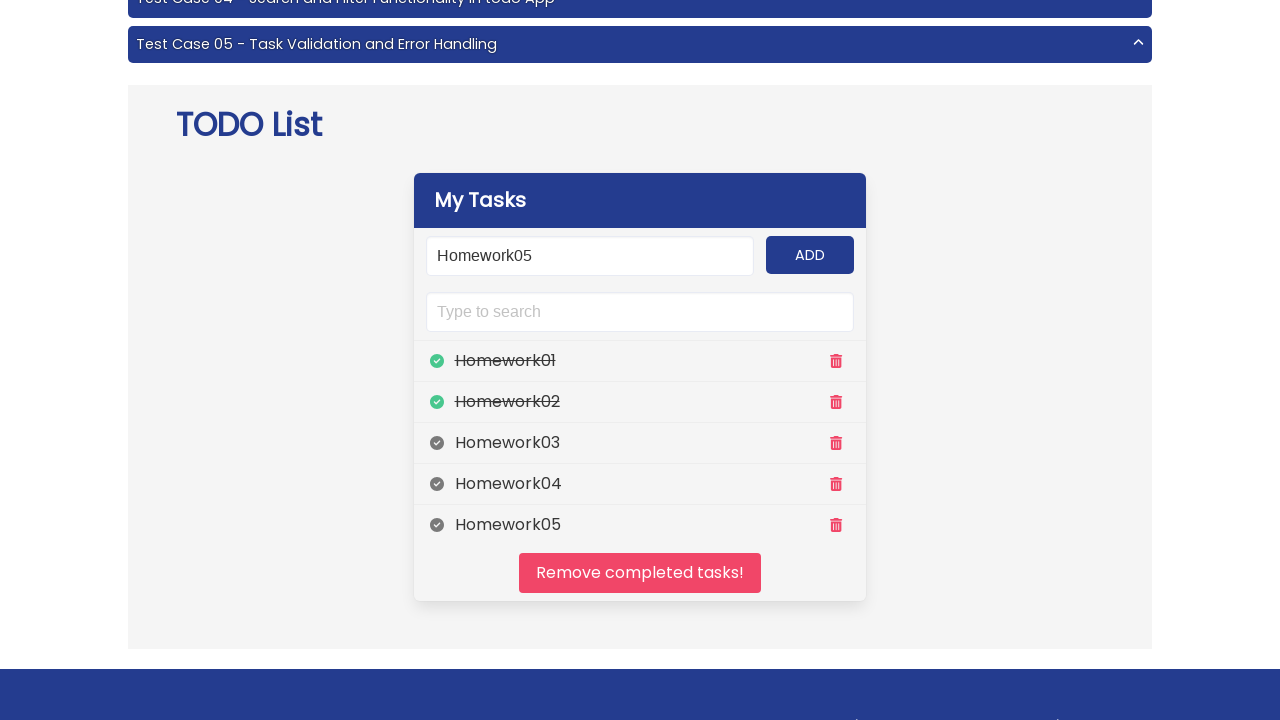

Marked task 'Homework03' as completed at (507, 443) on .todo-item span >> nth=7
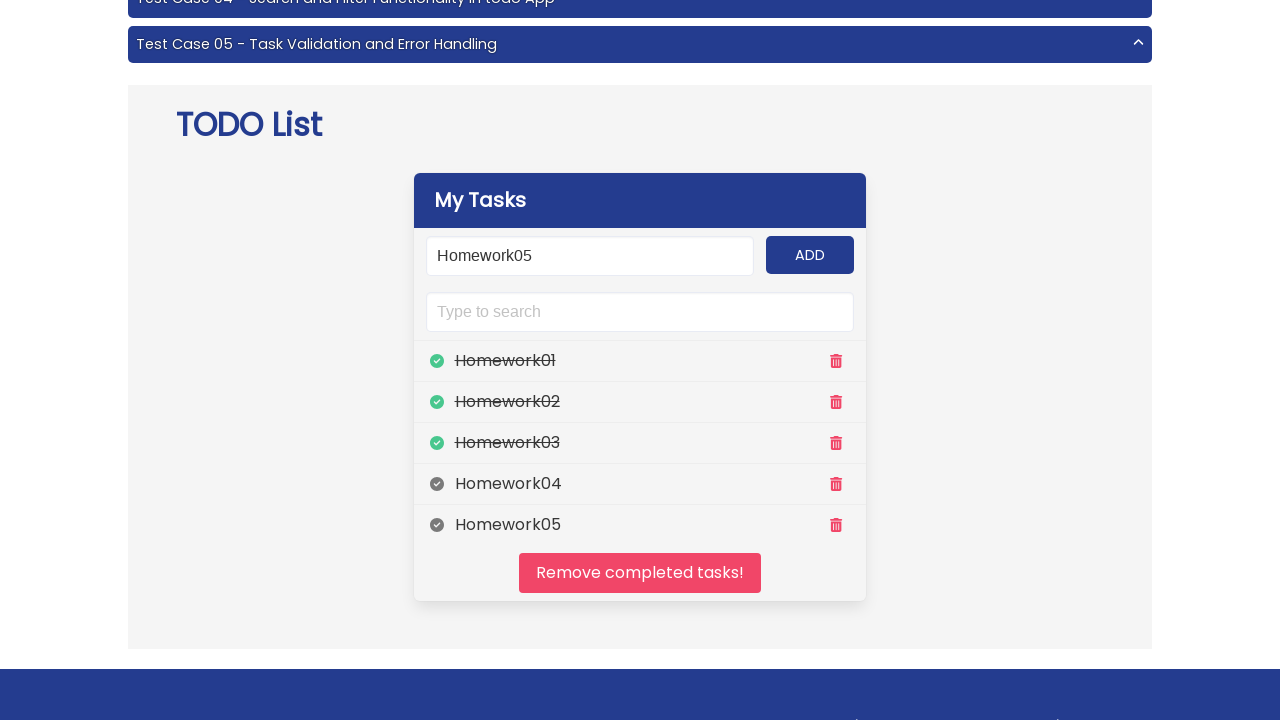

Marked task 'Homework04' as completed at (508, 484) on .todo-item span >> nth=10
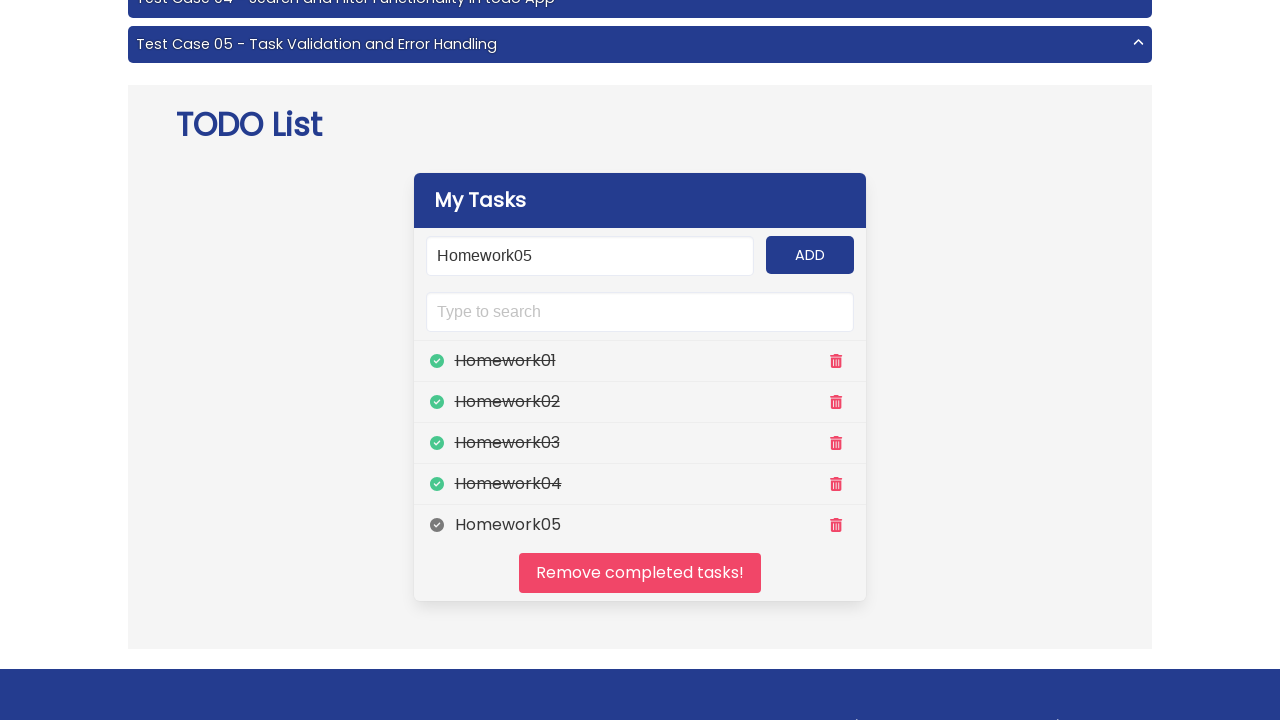

Marked task 'Homework05' as completed at (508, 525) on .todo-item span >> nth=13
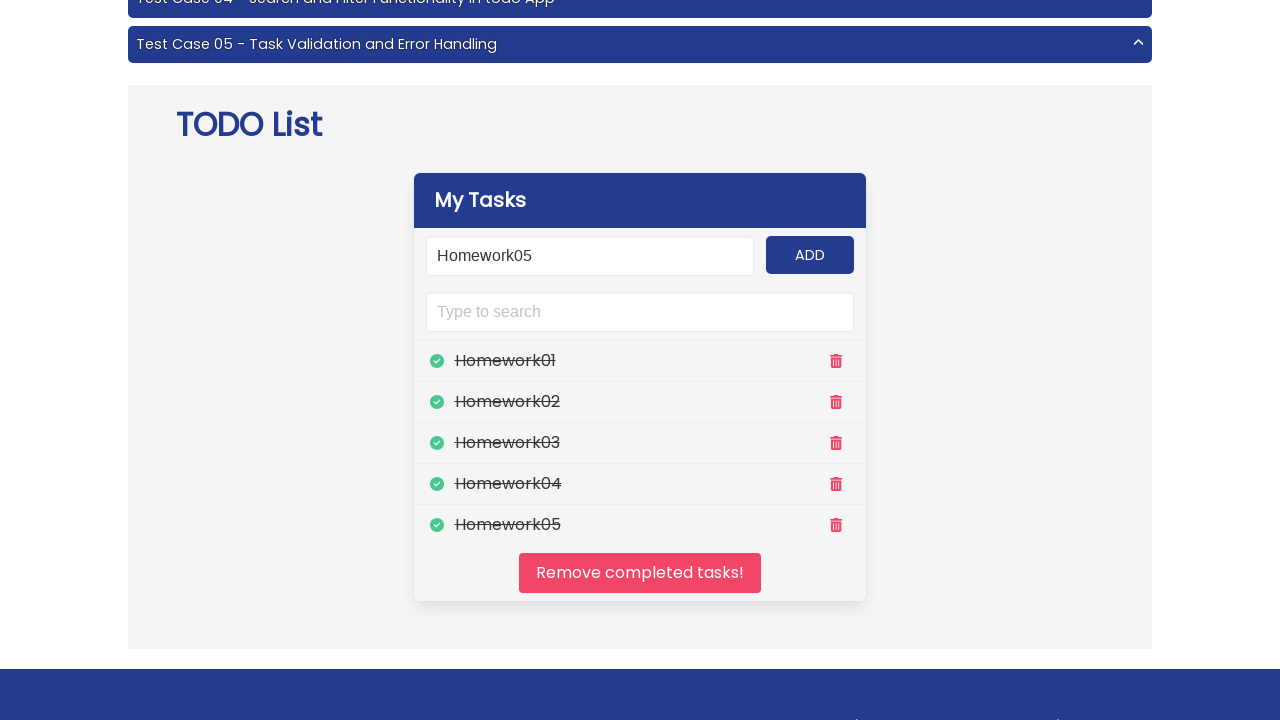

Clicked clear button to remove all completed tasks at (640, 573) on #clear
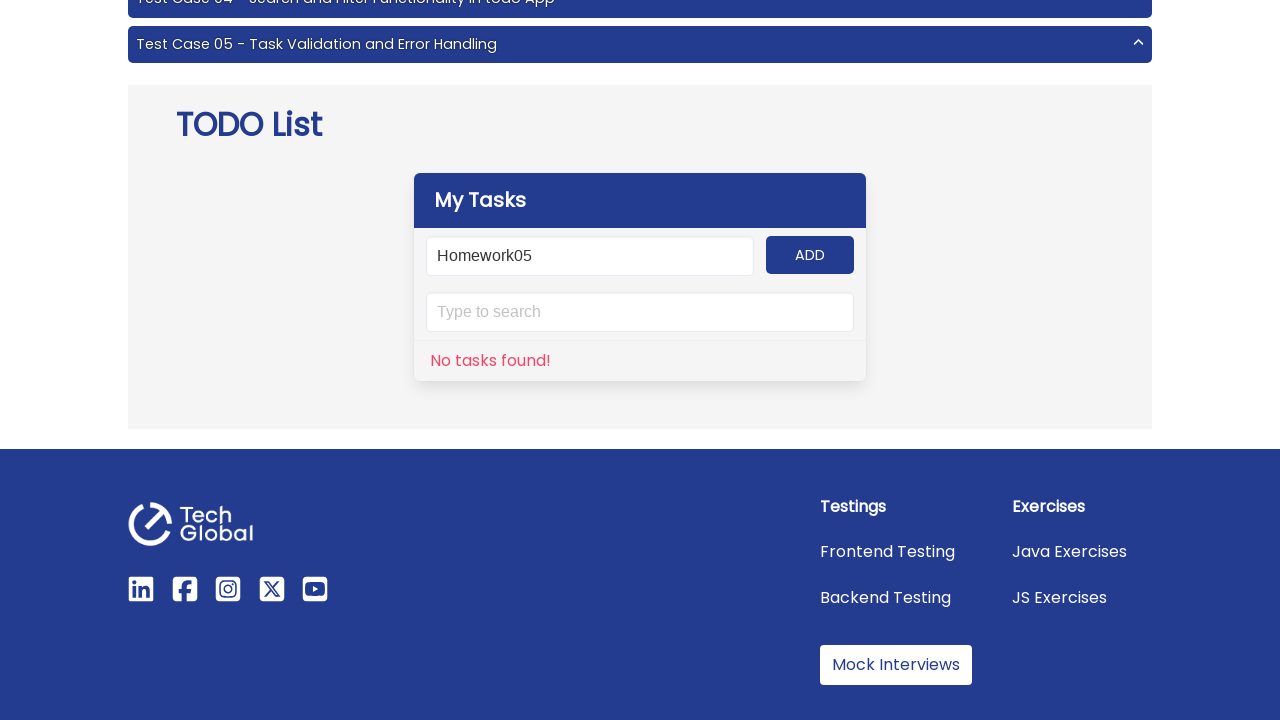

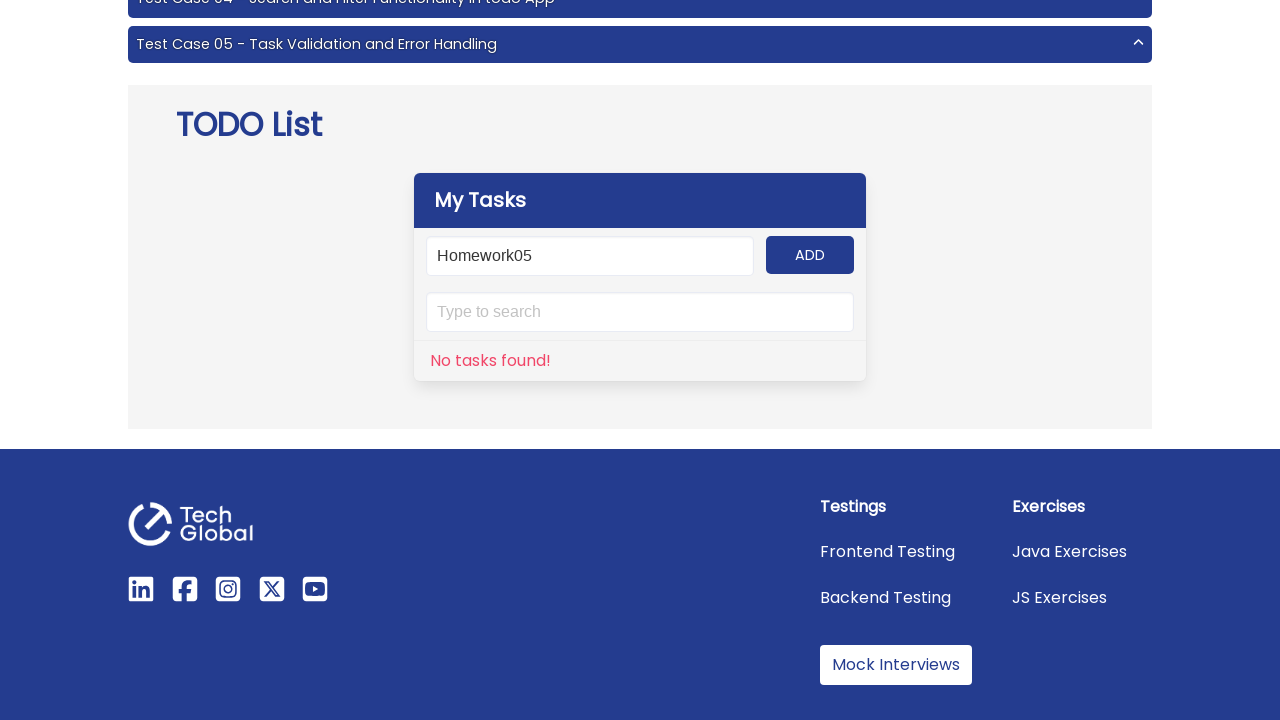